Tests jQuery UI selectable functionality by selecting multiple items in a list using click and hold actions

Starting URL: https://jqueryui.com/selectable/

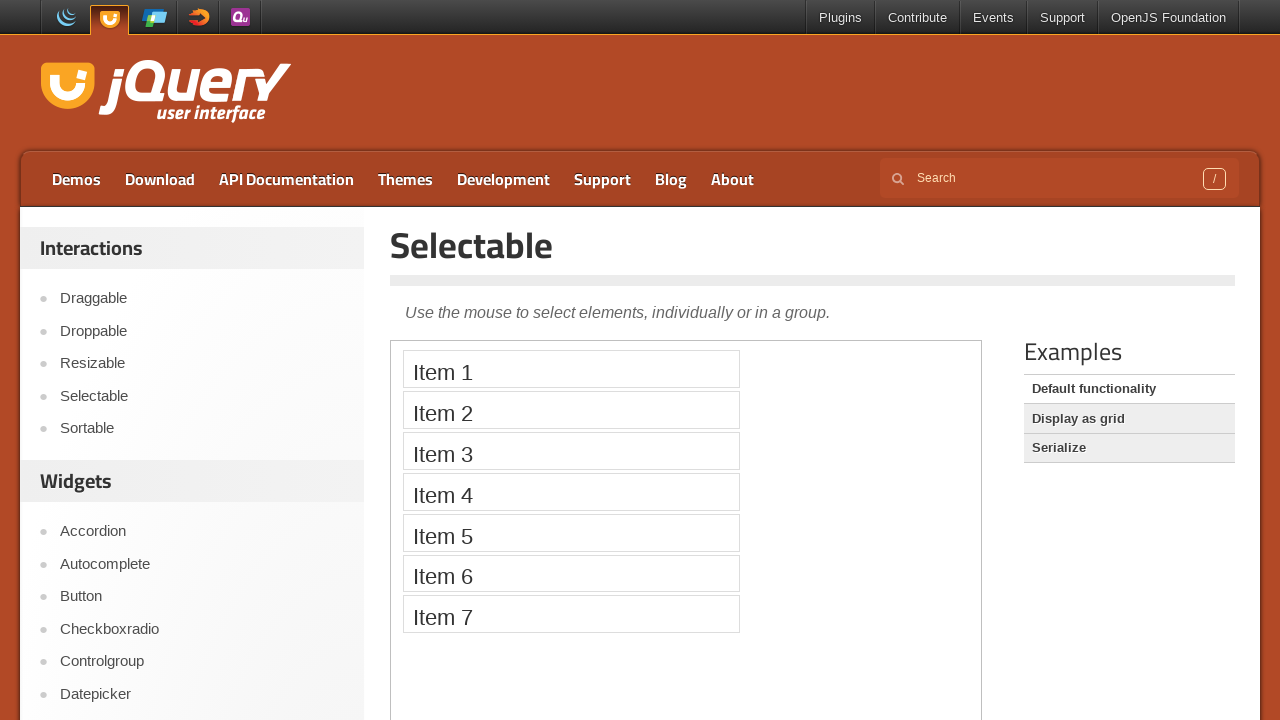

Located iframe containing selectable demo
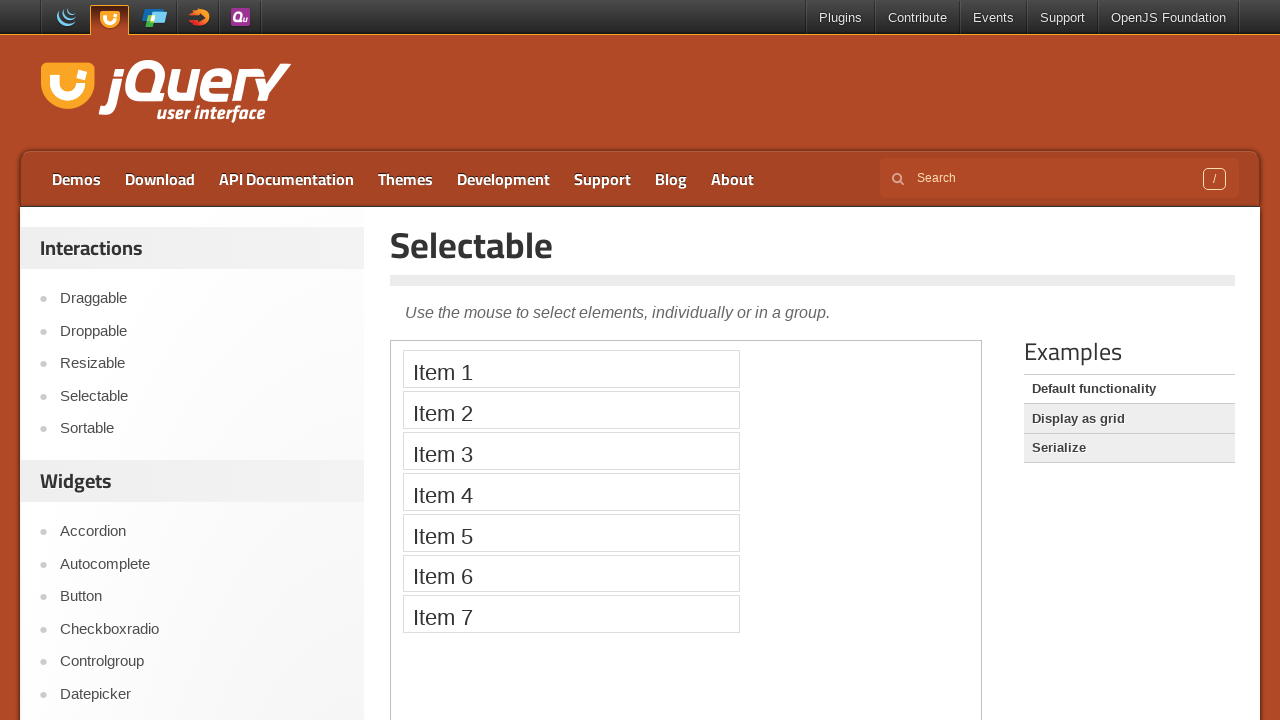

Located selectable list items
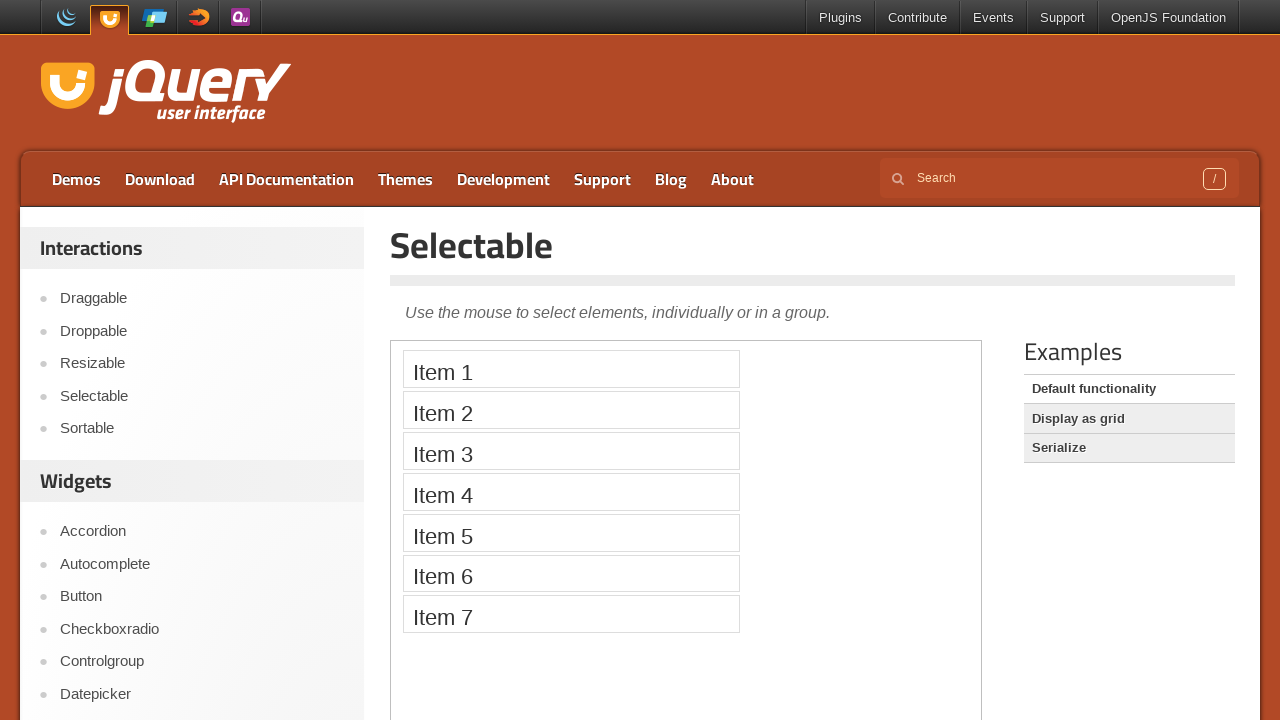

Counted 7 selectable items in list
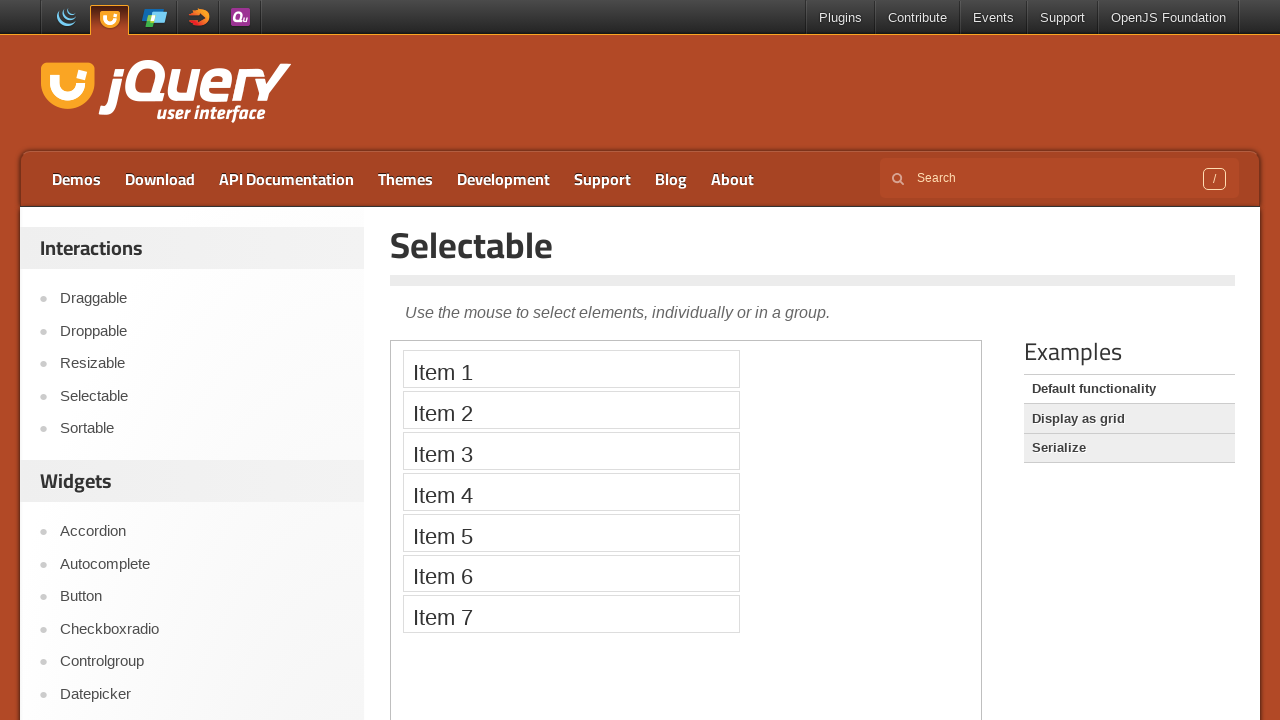

Clicked first selectable item at (571, 369) on iframe >> nth=0 >> internal:control=enter-frame >> #selectable li >> nth=0
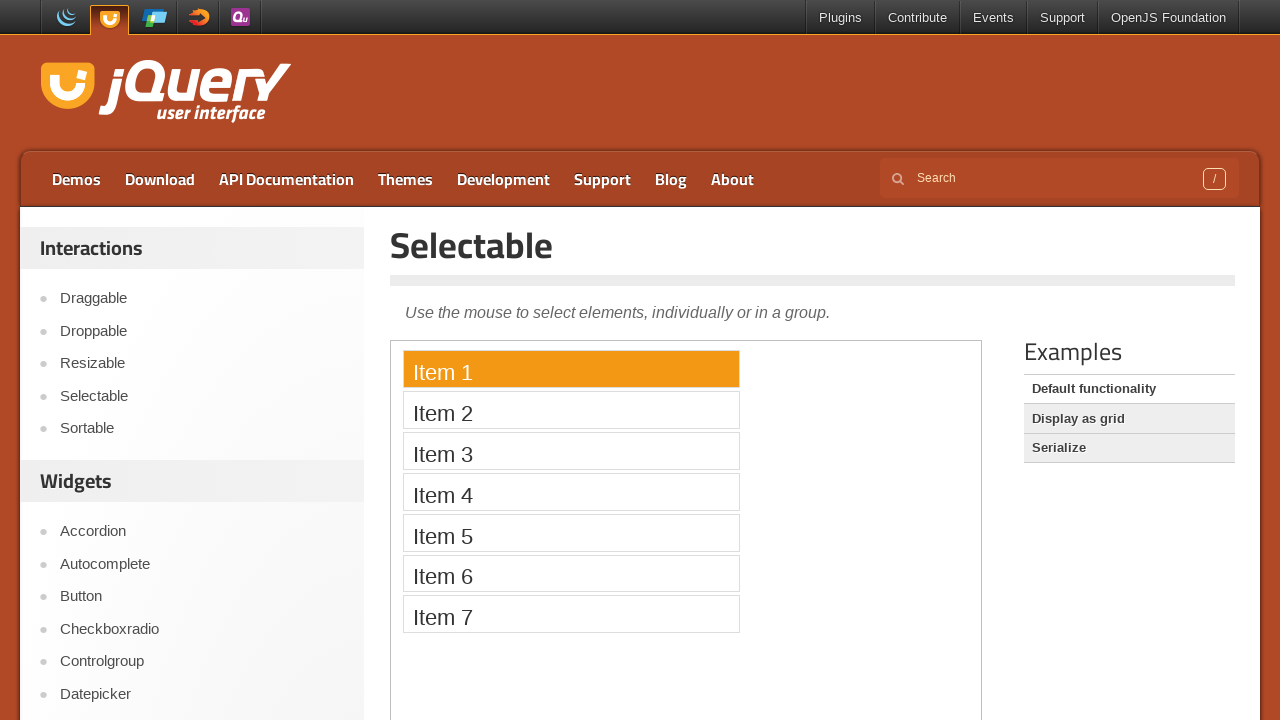

Clicked second item with Control modifier at (571, 410) on iframe >> nth=0 >> internal:control=enter-frame >> #selectable li >> nth=1
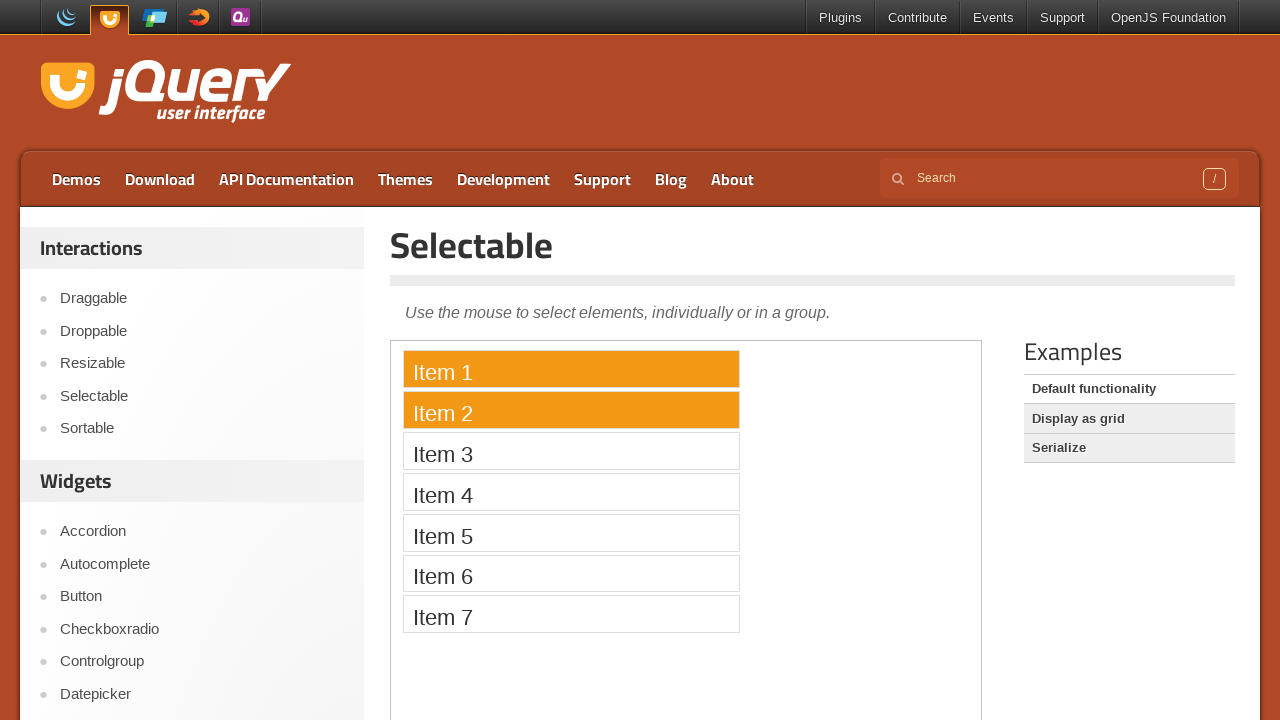

Clicked third item with Control modifier at (571, 451) on iframe >> nth=0 >> internal:control=enter-frame >> #selectable li >> nth=2
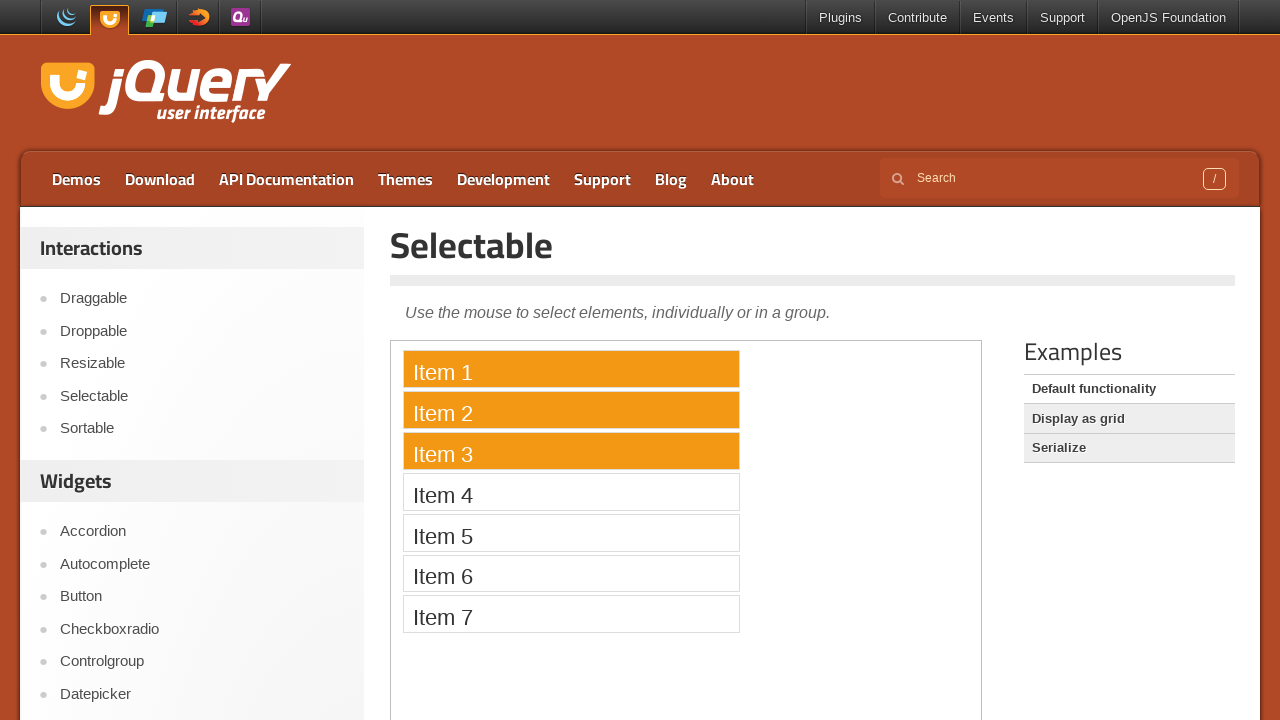

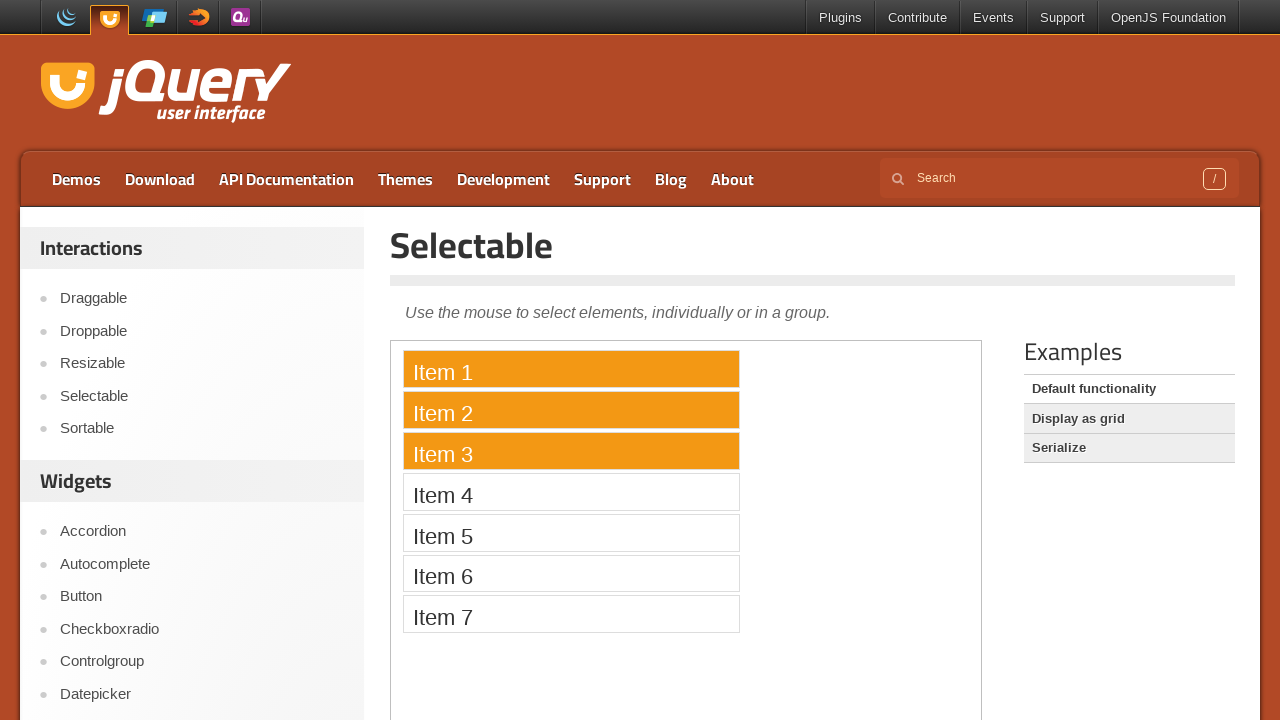